Navigates to Swarthmore College course catalog, clicks on the first department, then expands all course listings by clicking on each course link.

Starting URL: https://catalog.swarthmore.edu/content.php?catoid=7&navoid=194

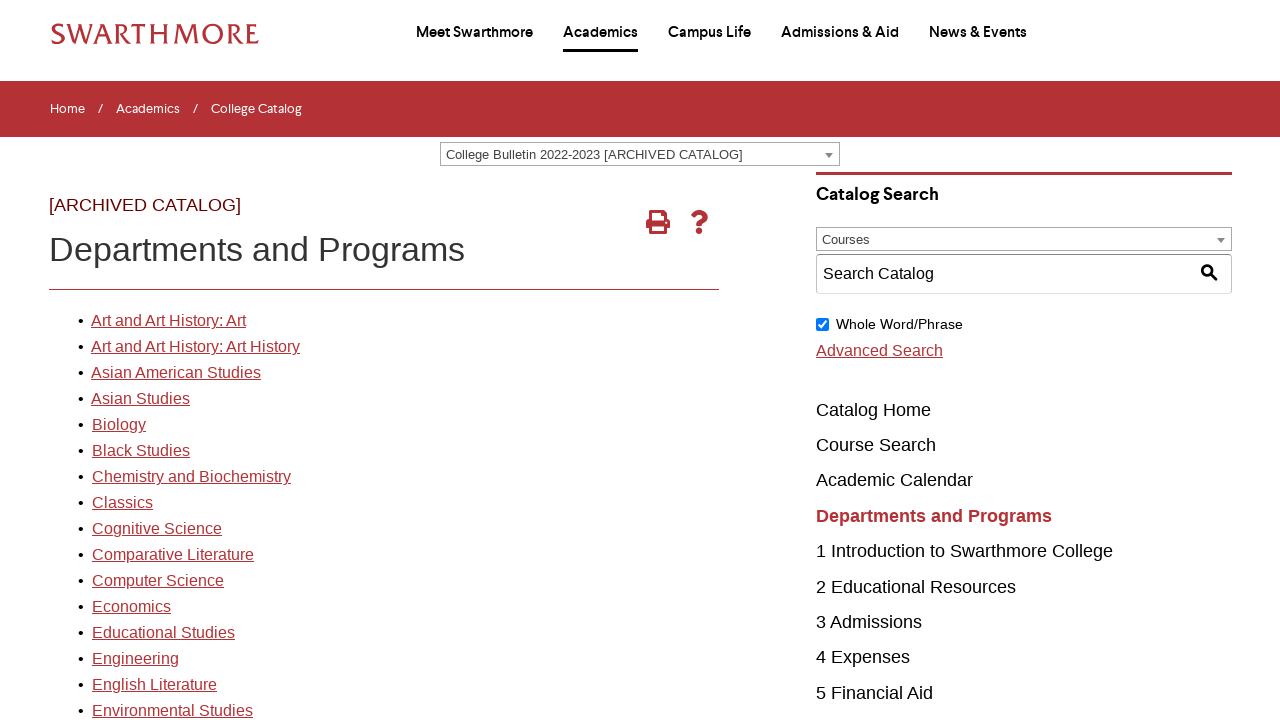

Clicked on the first department link at (168, 321) on xpath=//*[@id='gateway-page']/body/table/tbody/tr[3]/td[1]/table/tbody/tr[2]/td[
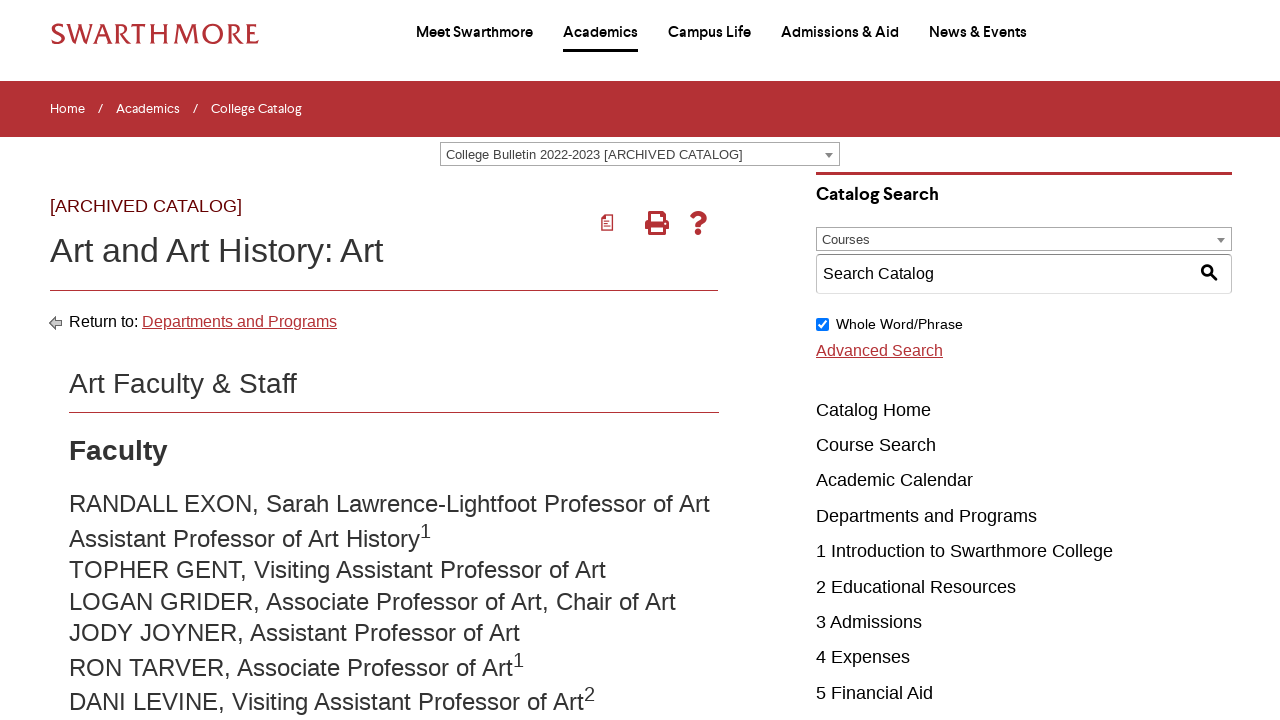

Course listings loaded
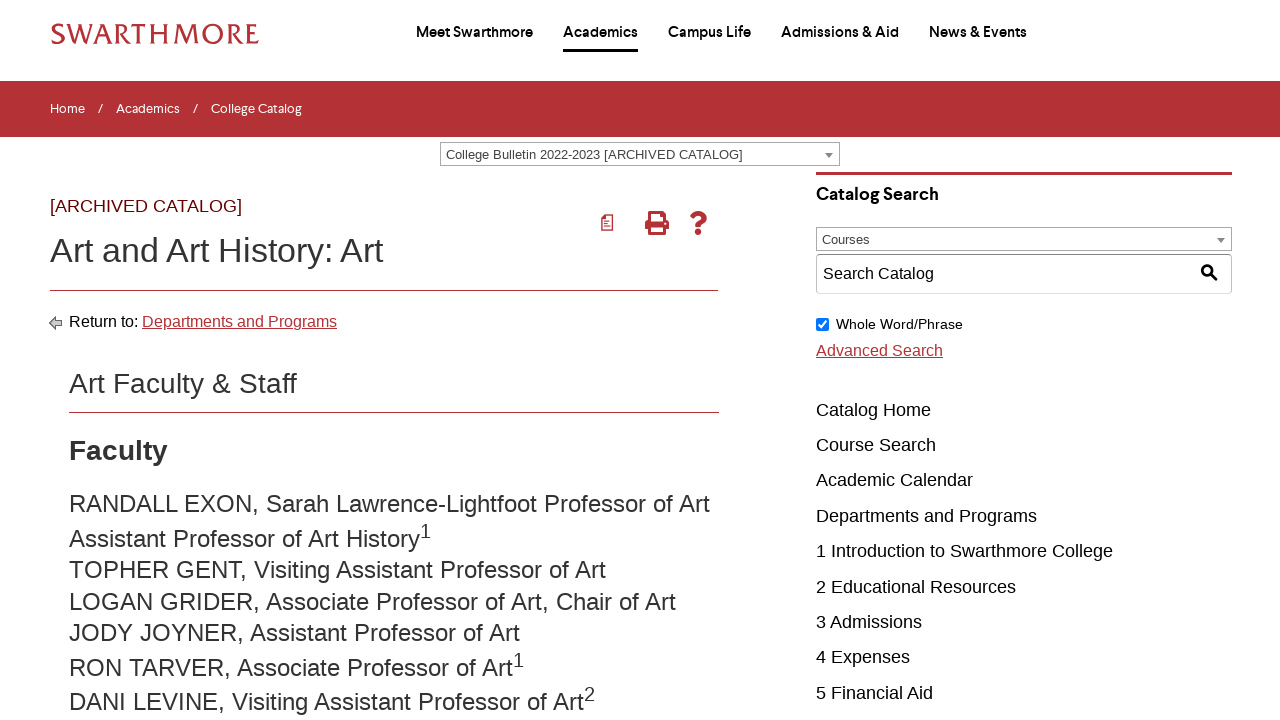

Clicked on a course link to expand course details at (282, 361) on .acalog-course a >> nth=0
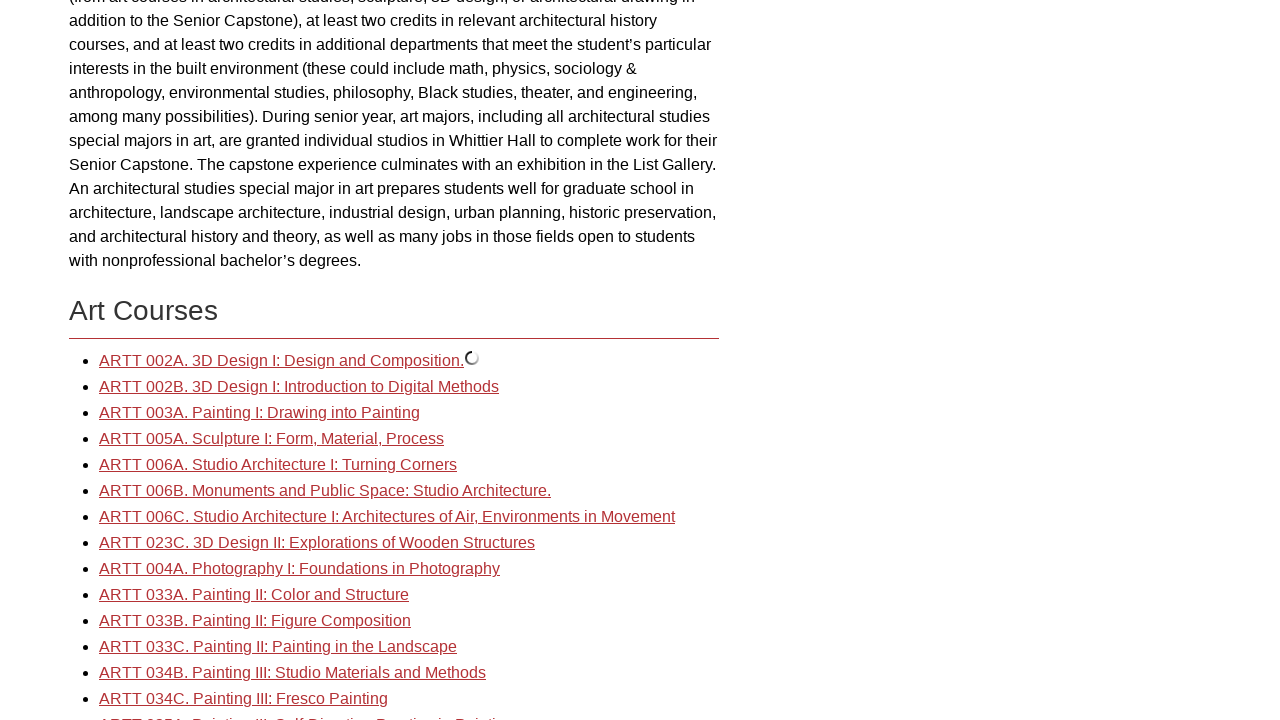

Clicked on a course link to expand course details at (299, 387) on .acalog-course a >> nth=1
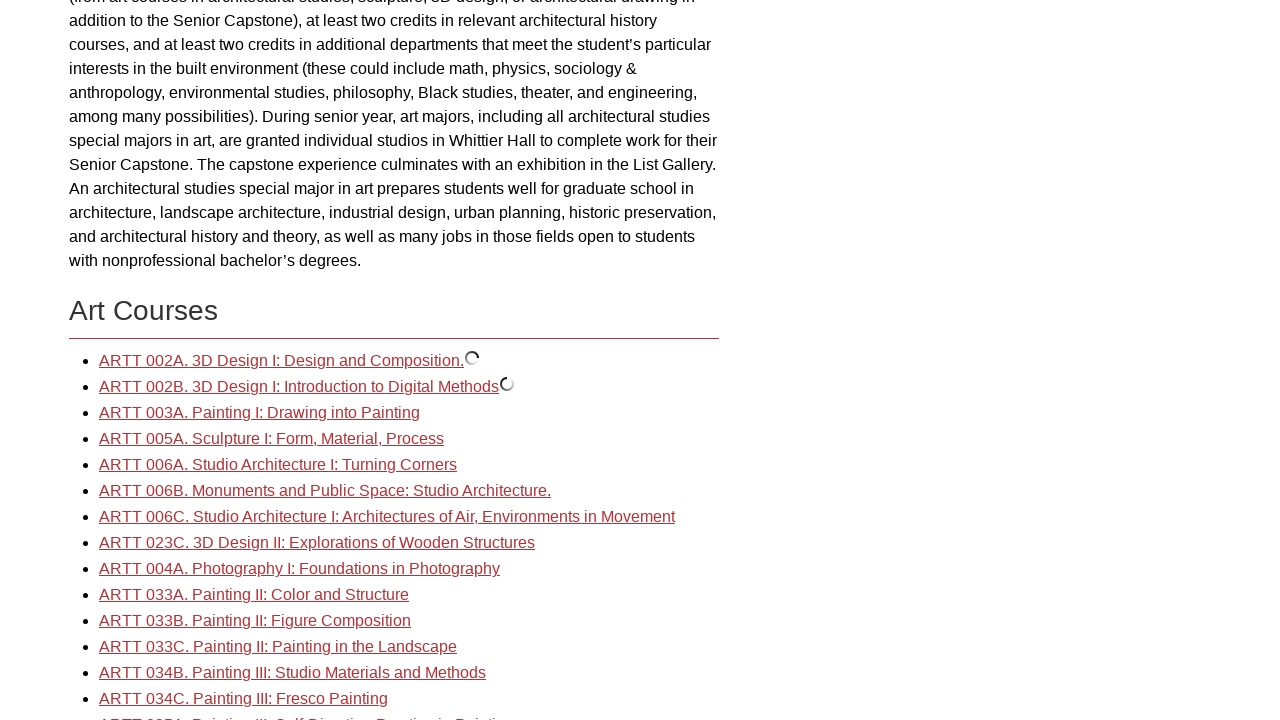

Clicked on a course link to expand course details at (260, 413) on .acalog-course a >> nth=2
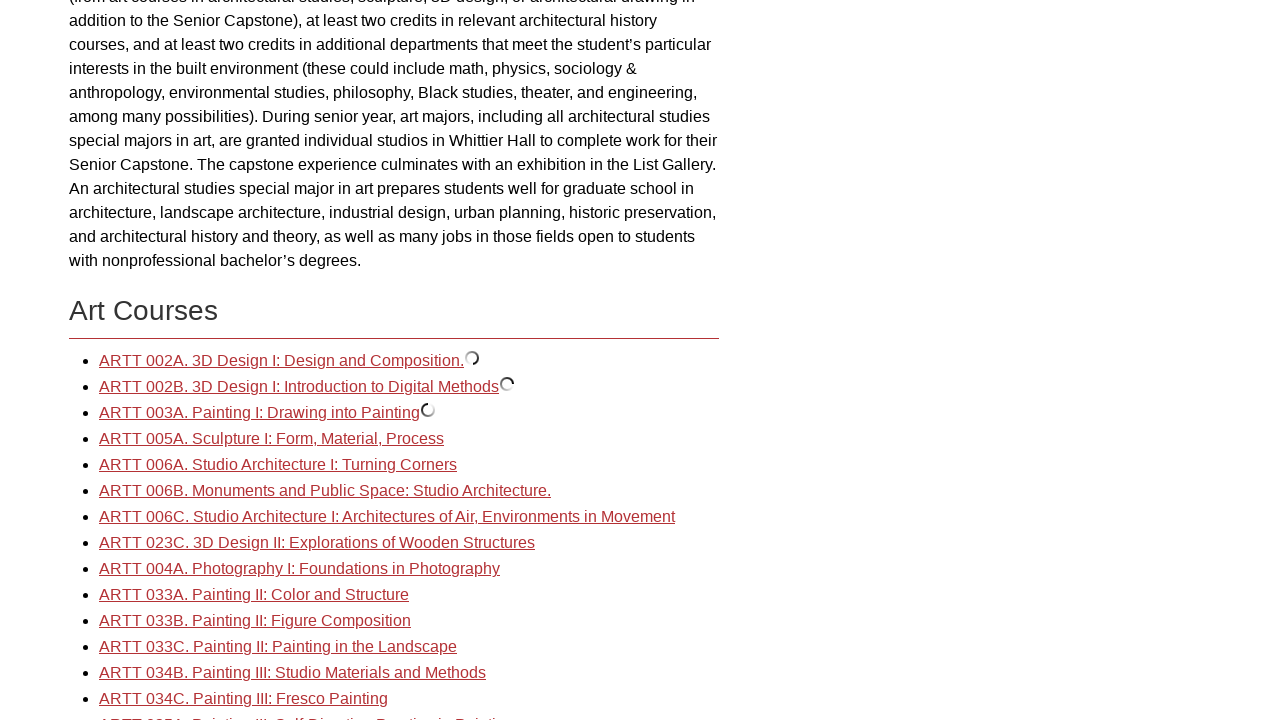

Clicked on a course link to expand course details at (272, 439) on .acalog-course a >> nth=3
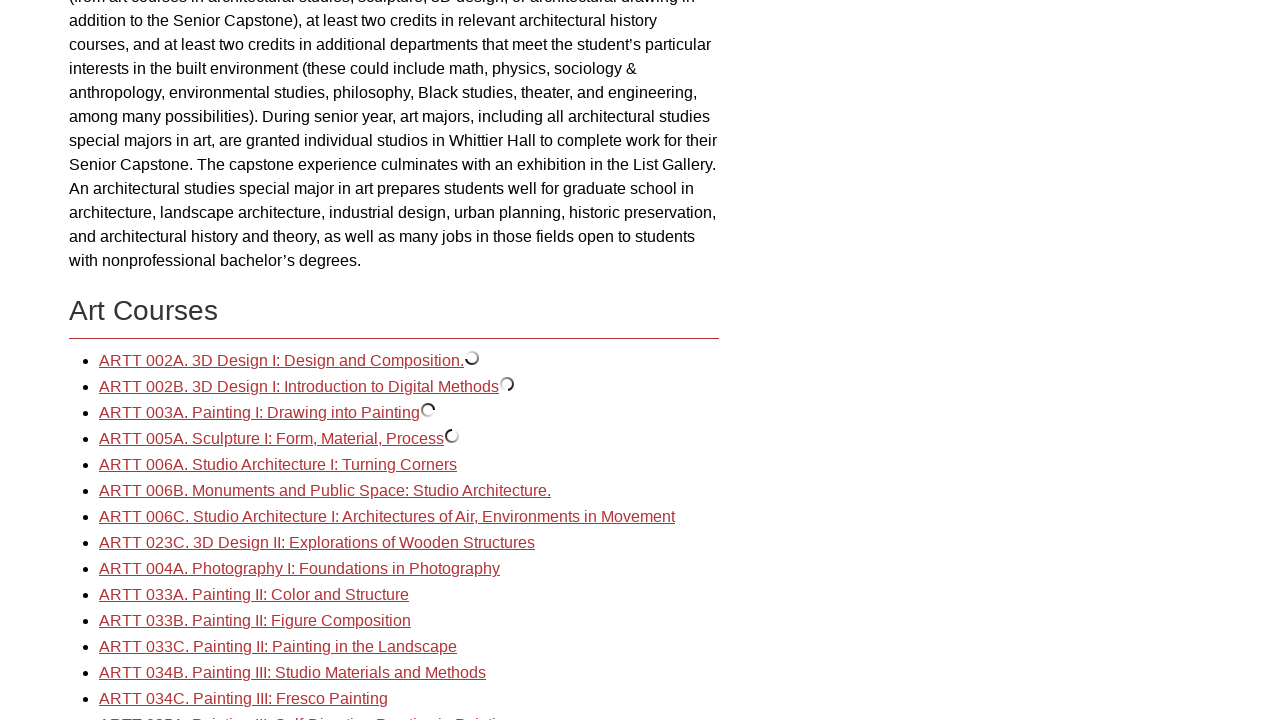

Clicked on a course link to expand course details at (278, 465) on .acalog-course a >> nth=4
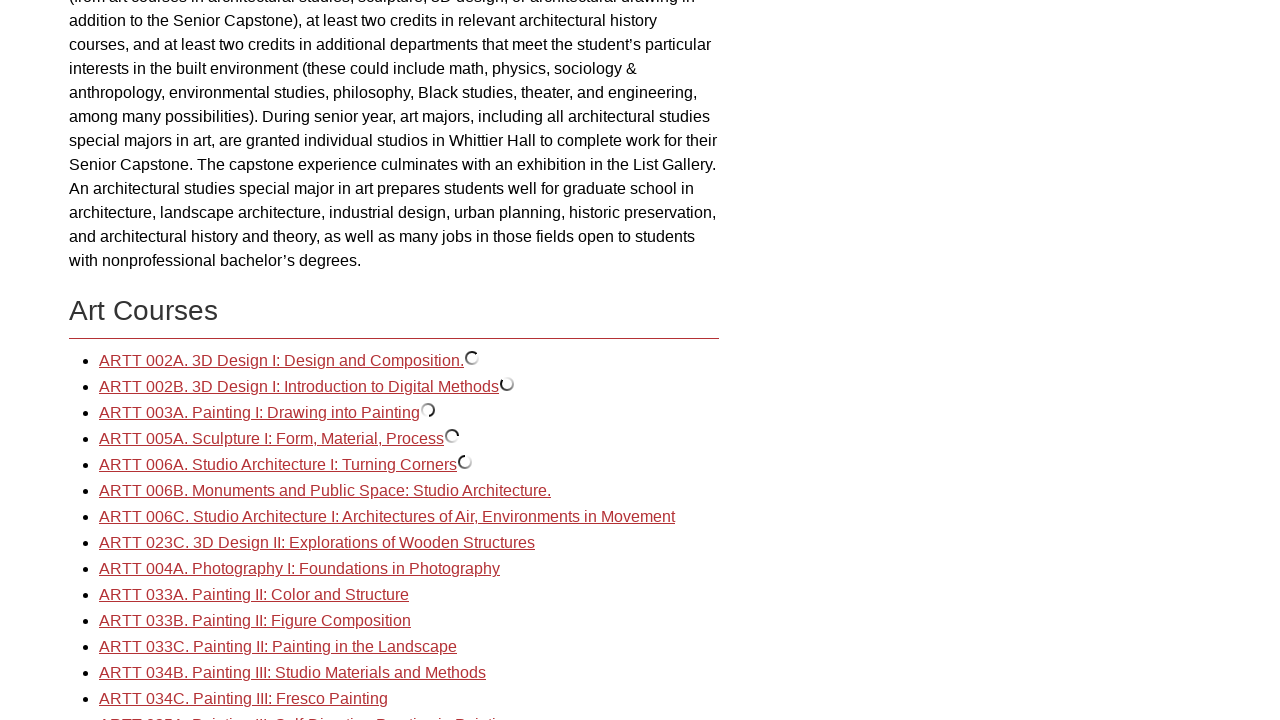

Clicked on a course link to expand course details at (325, 491) on .acalog-course a >> nth=5
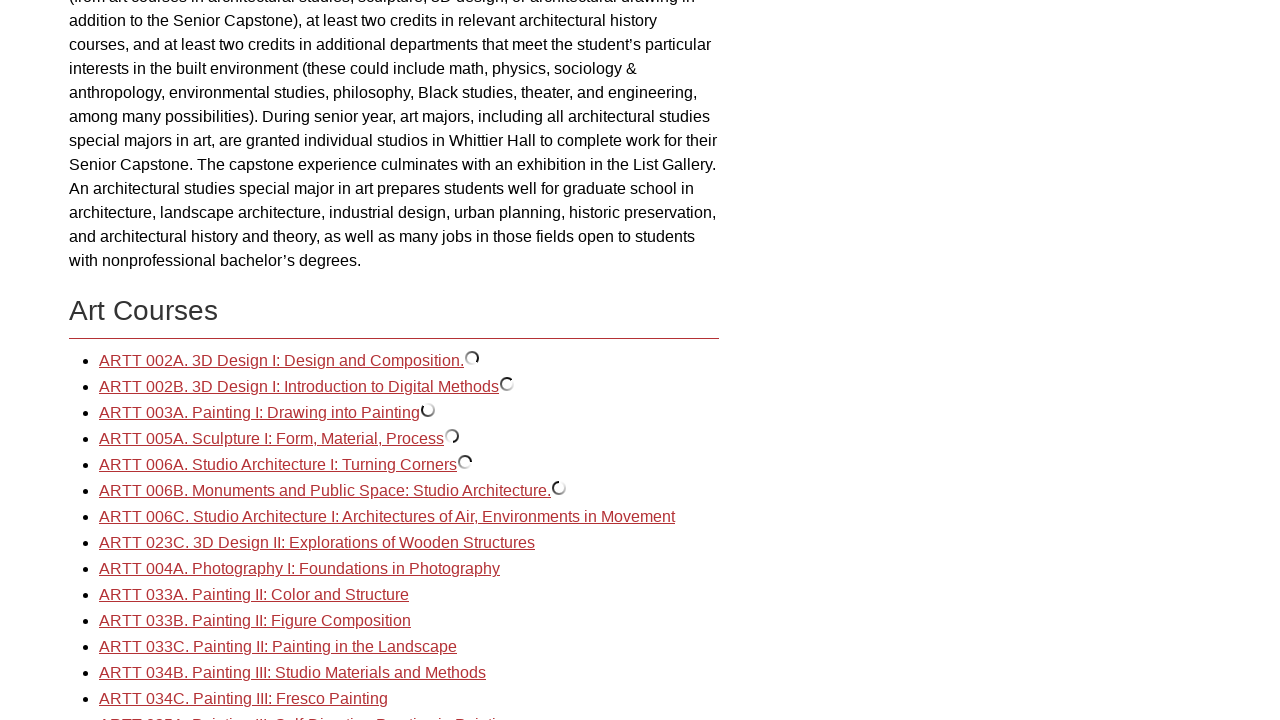

Clicked on a course link to expand course details at (387, 517) on .acalog-course a >> nth=6
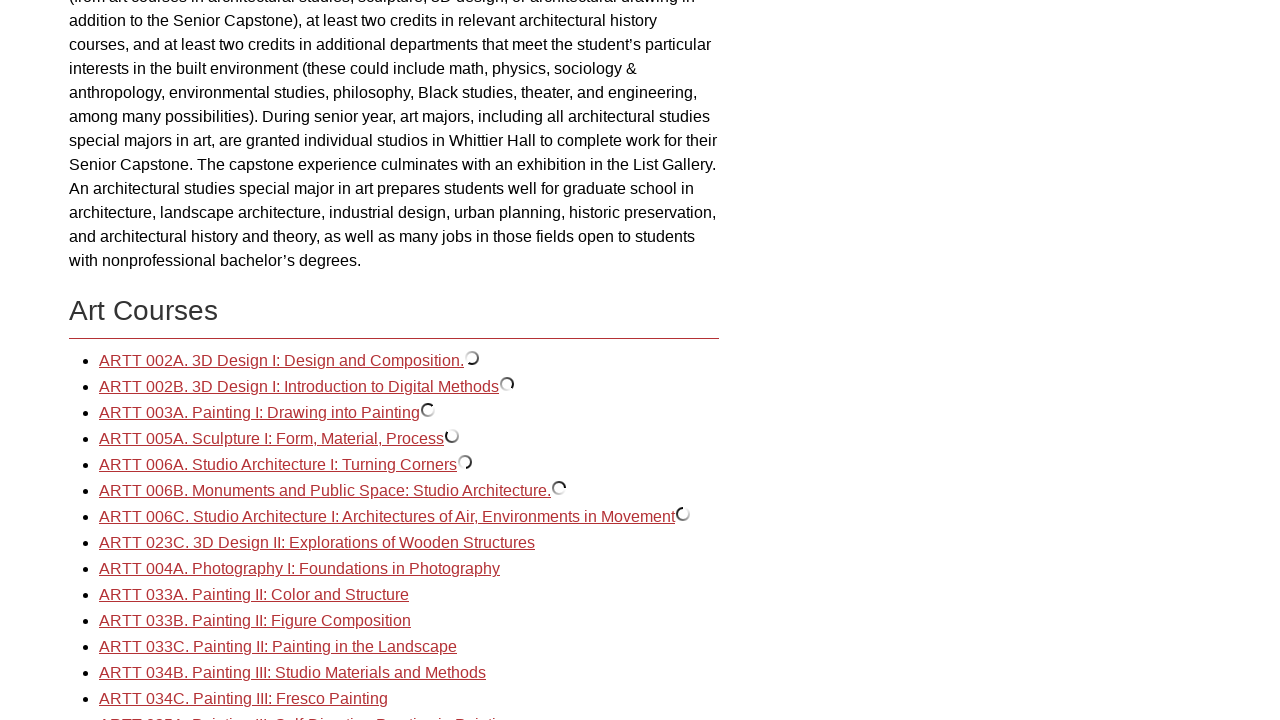

Clicked on a course link to expand course details at (317, 543) on .acalog-course a >> nth=7
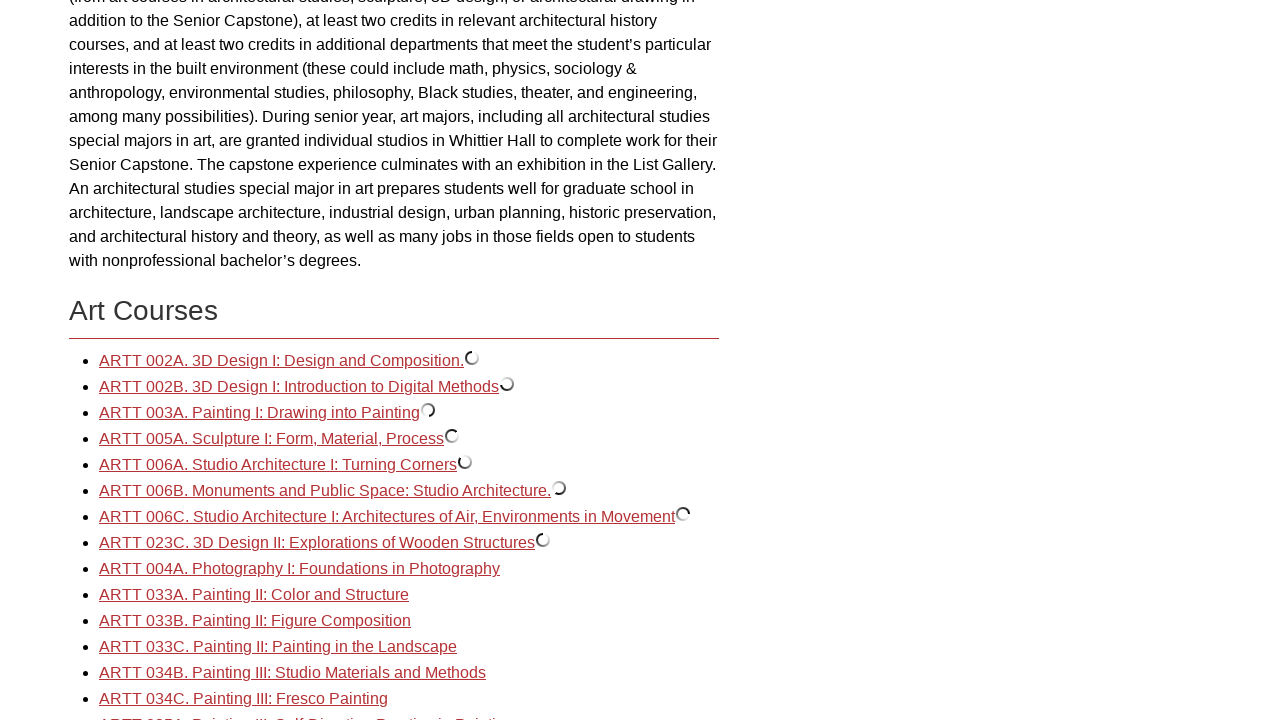

Clicked on a course link to expand course details at (300, 569) on .acalog-course a >> nth=8
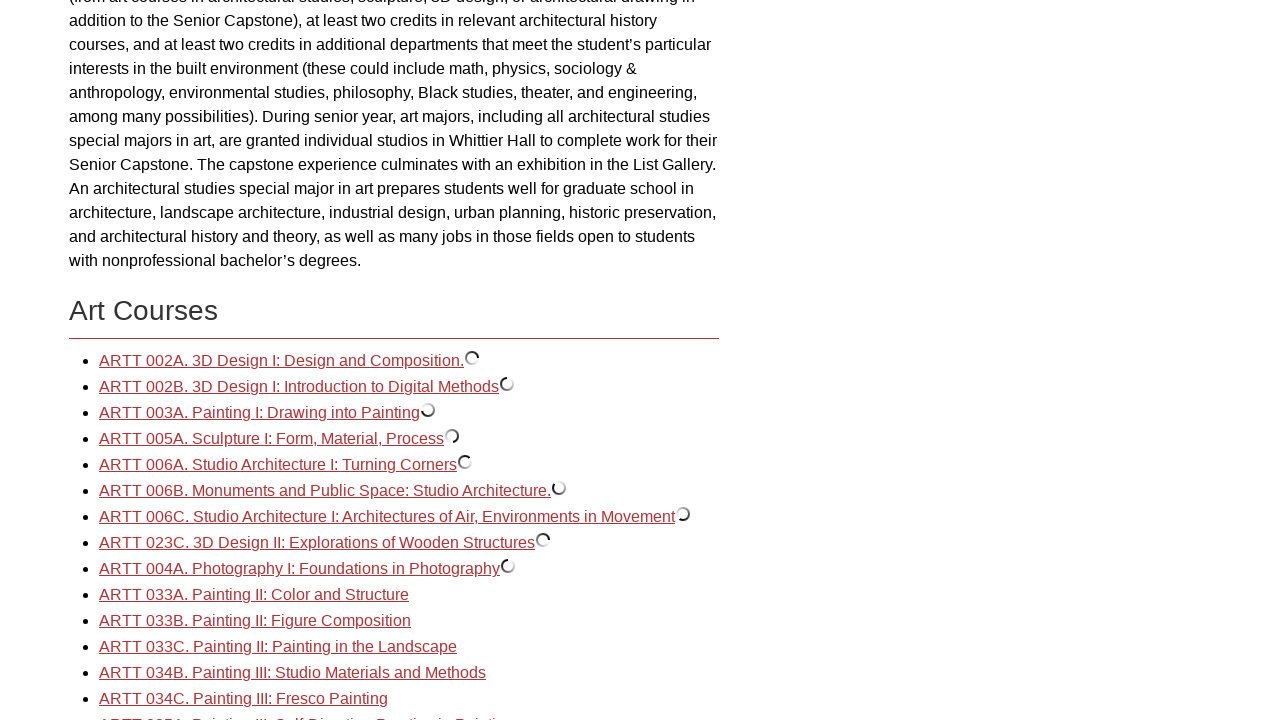

Clicked on a course link to expand course details at (254, 595) on .acalog-course a >> nth=9
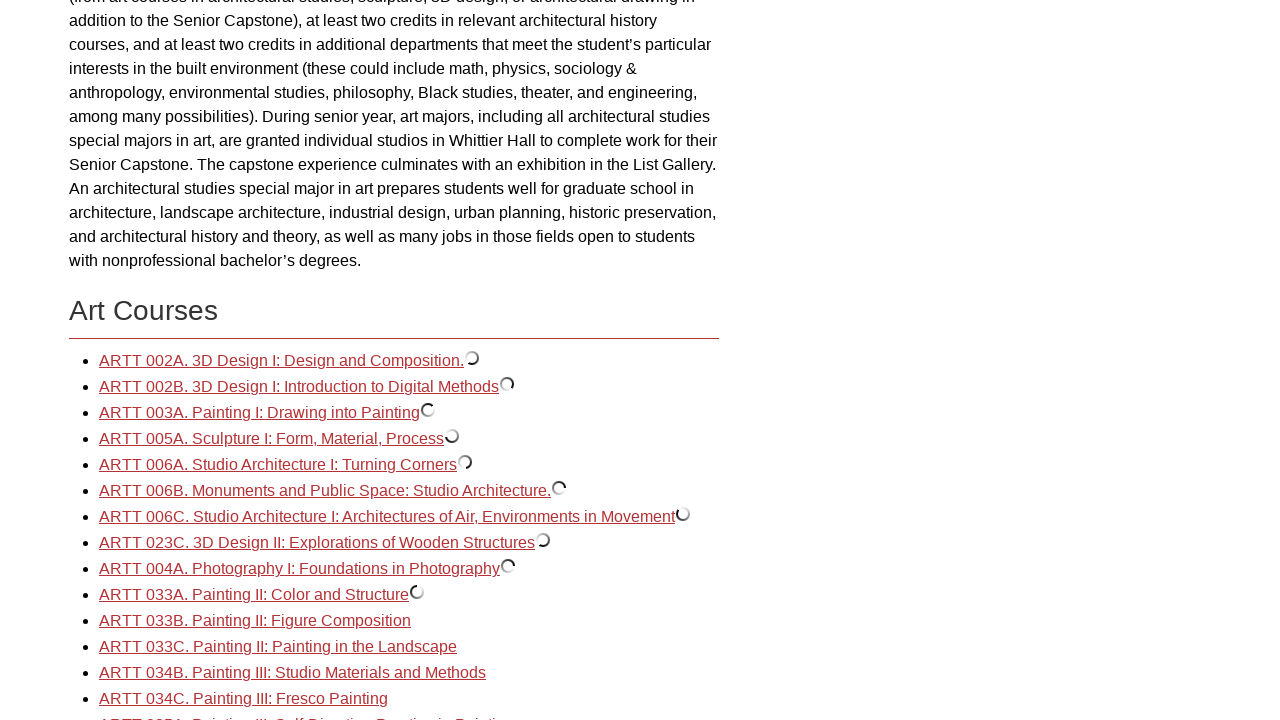

Clicked on a course link to expand course details at (255, 621) on .acalog-course a >> nth=10
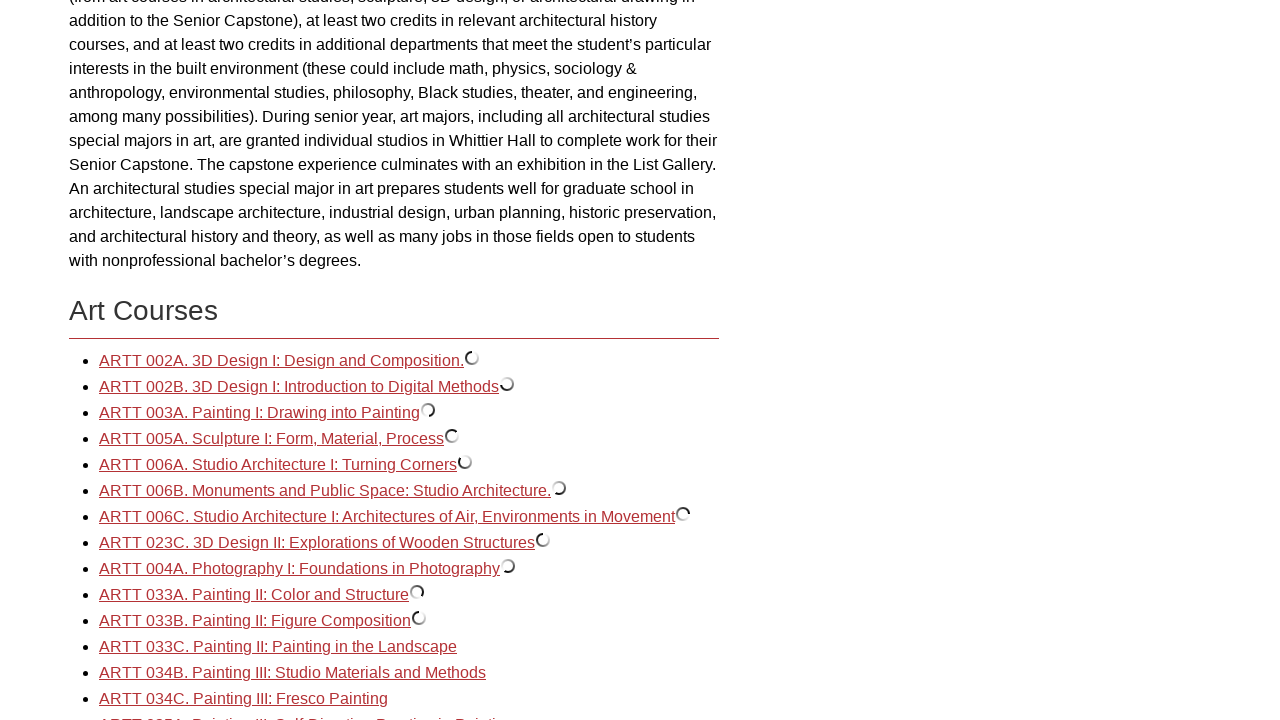

Clicked on a course link to expand course details at (278, 647) on .acalog-course a >> nth=11
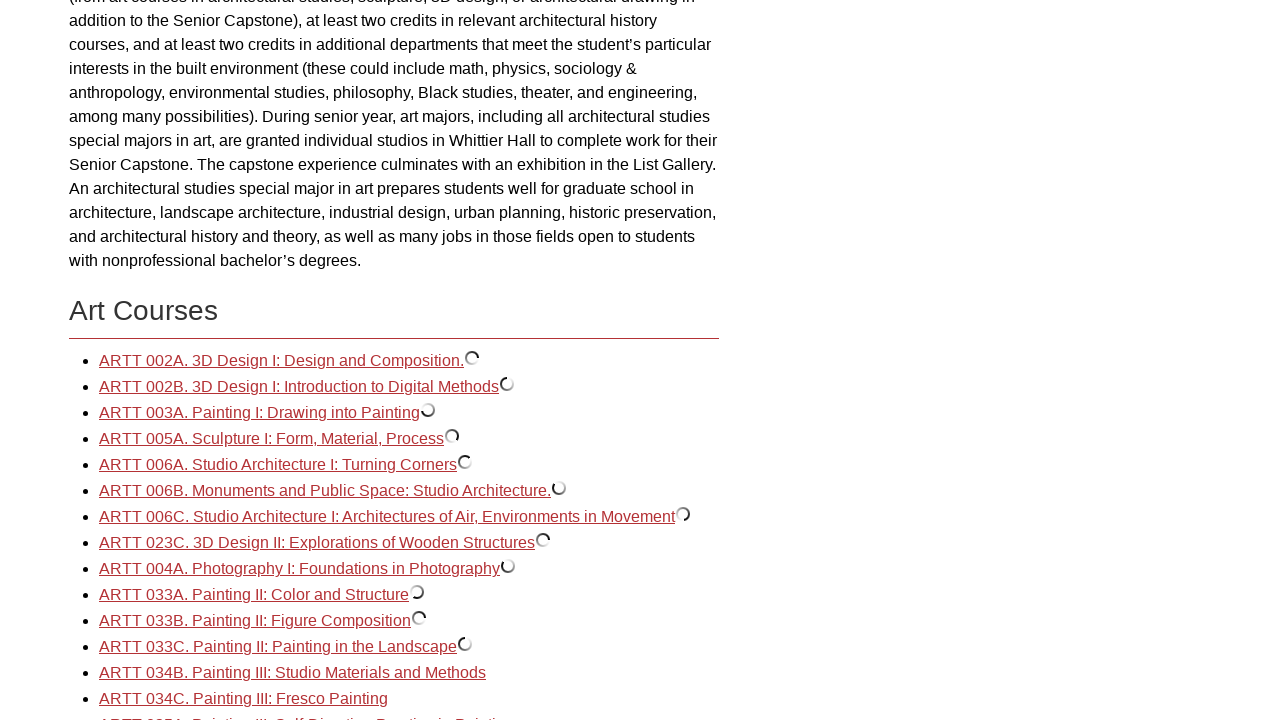

Clicked on a course link to expand course details at (292, 673) on .acalog-course a >> nth=12
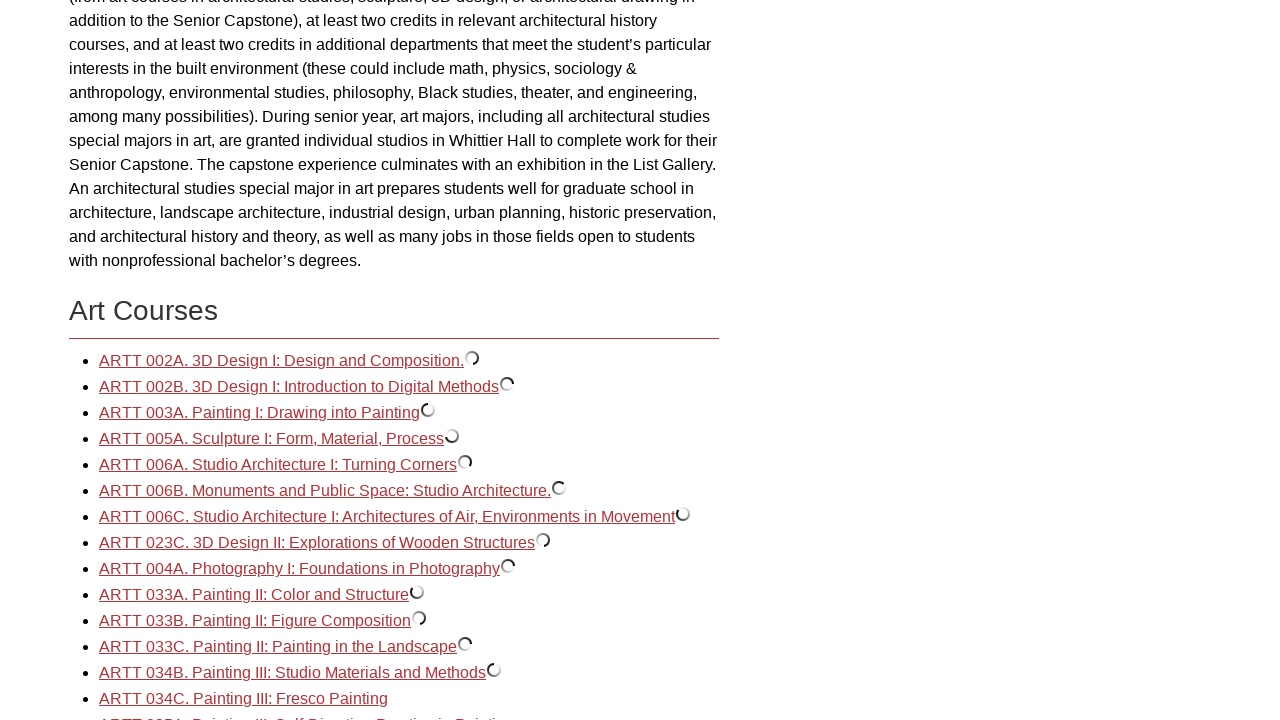

Clicked on a course link to expand course details at (244, 699) on .acalog-course a >> nth=13
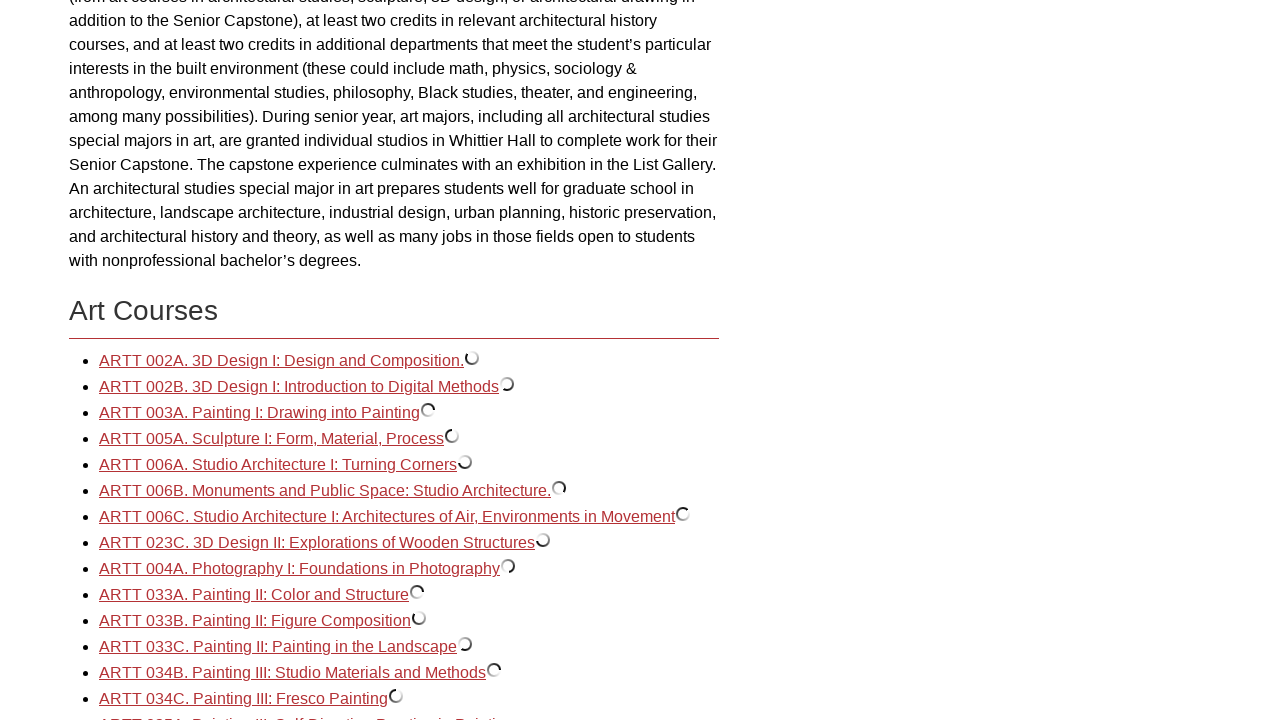

Clicked on a course link to expand course details at (306, 712) on .acalog-course a >> nth=14
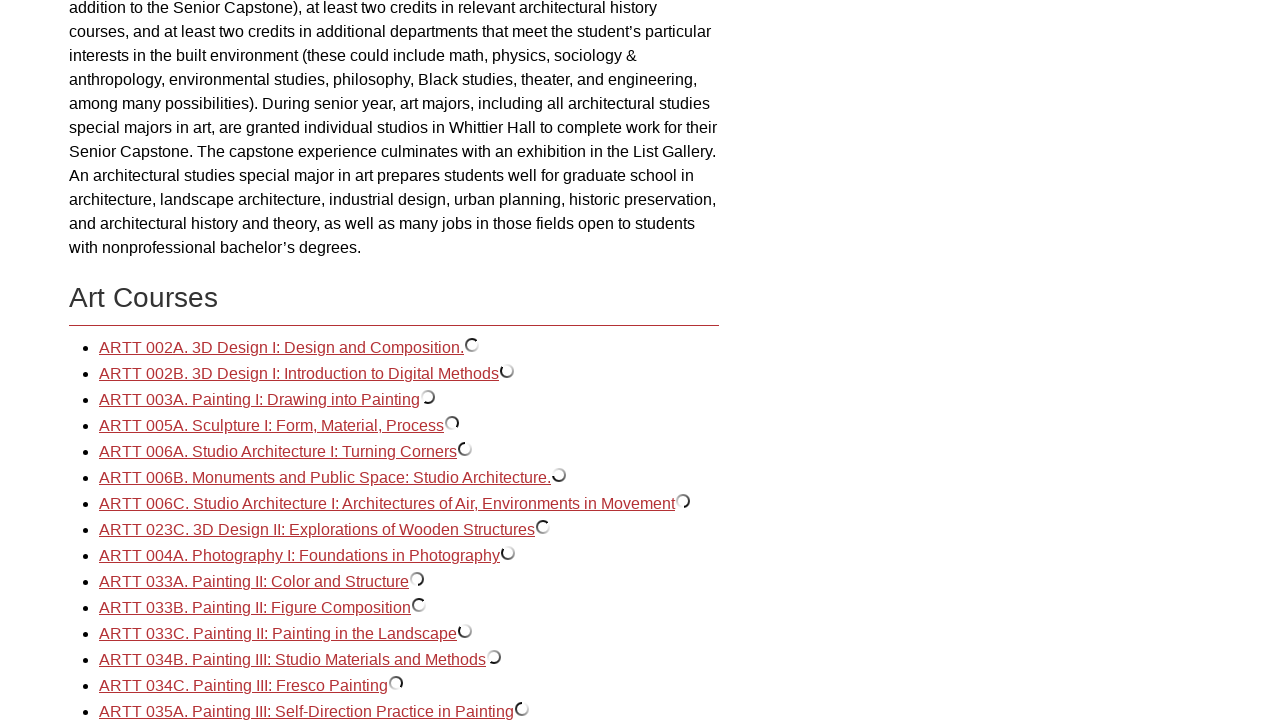

Clicked on a course link to expand course details at (272, 361) on .acalog-course a >> nth=15
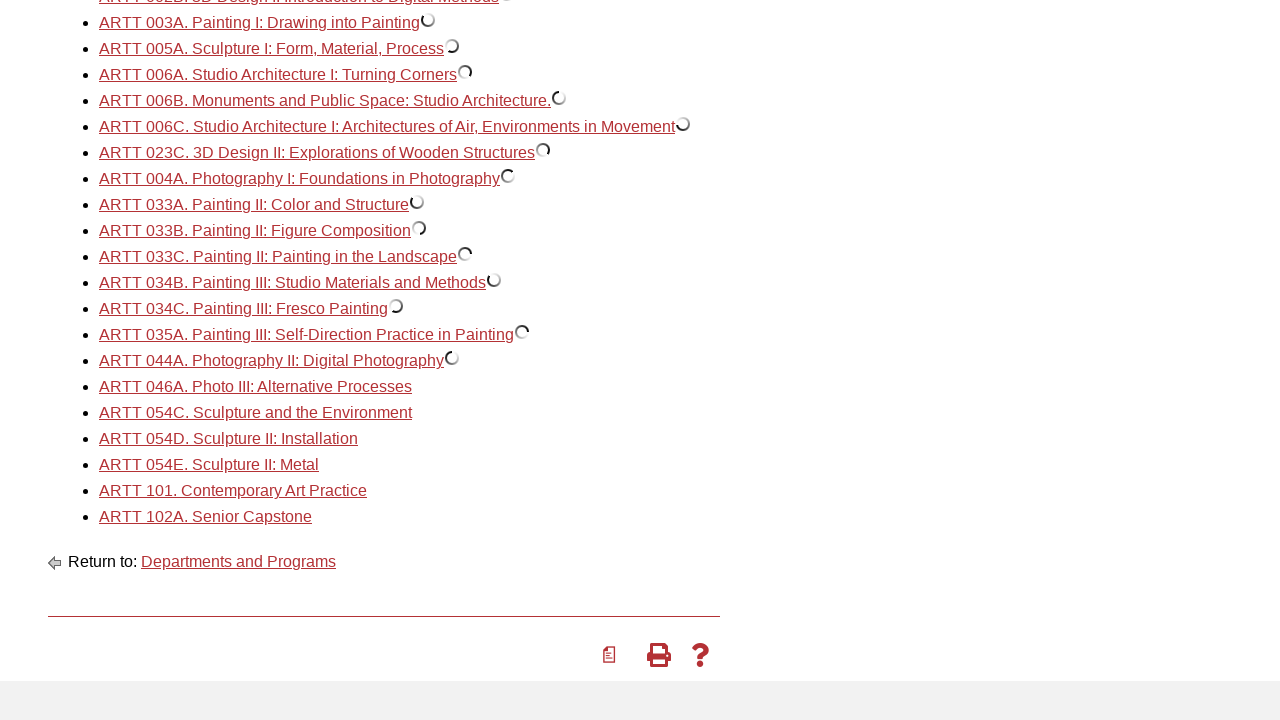

Clicked on a course link to expand course details at (256, 387) on .acalog-course a >> nth=16
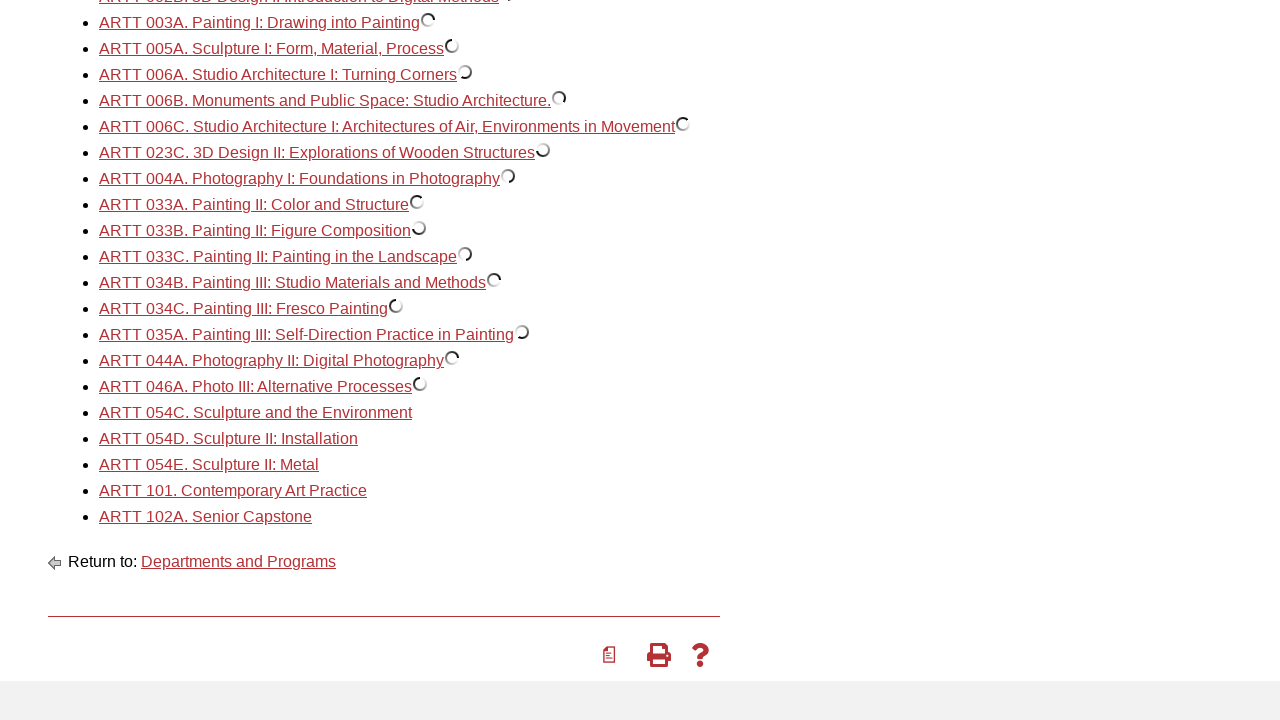

Clicked on a course link to expand course details at (256, 413) on .acalog-course a >> nth=17
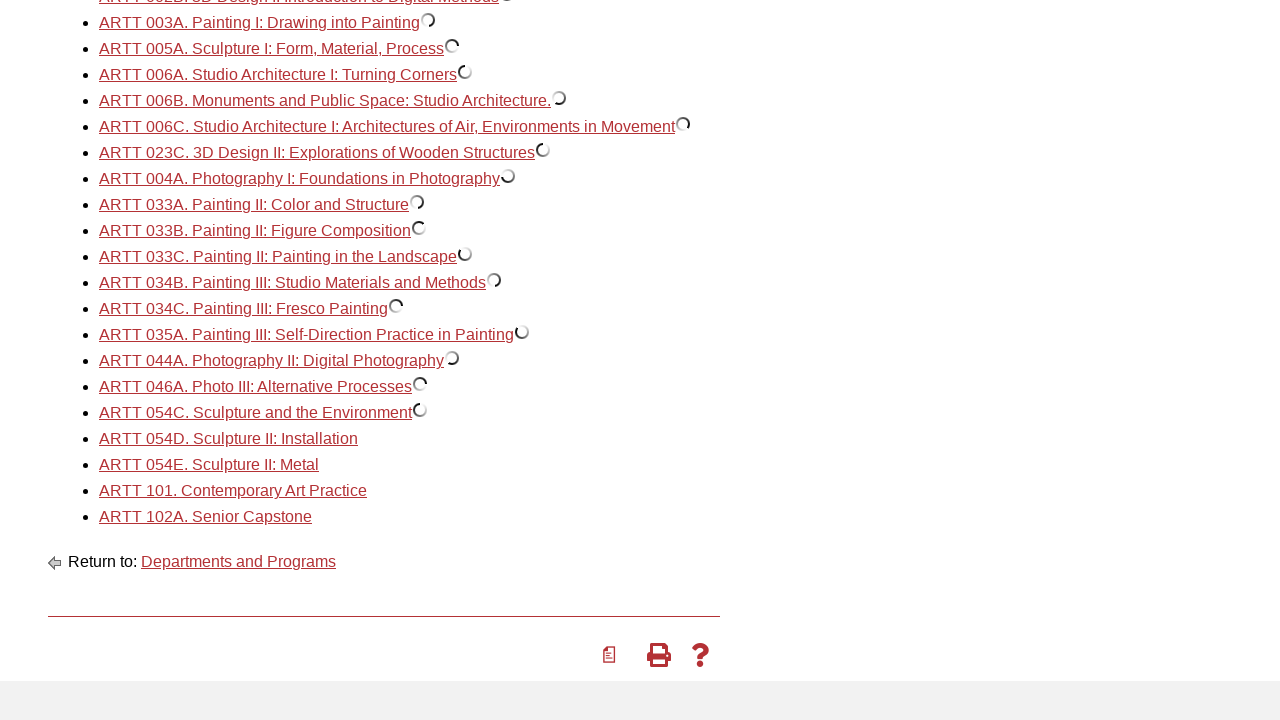

Clicked on a course link to expand course details at (228, 439) on .acalog-course a >> nth=18
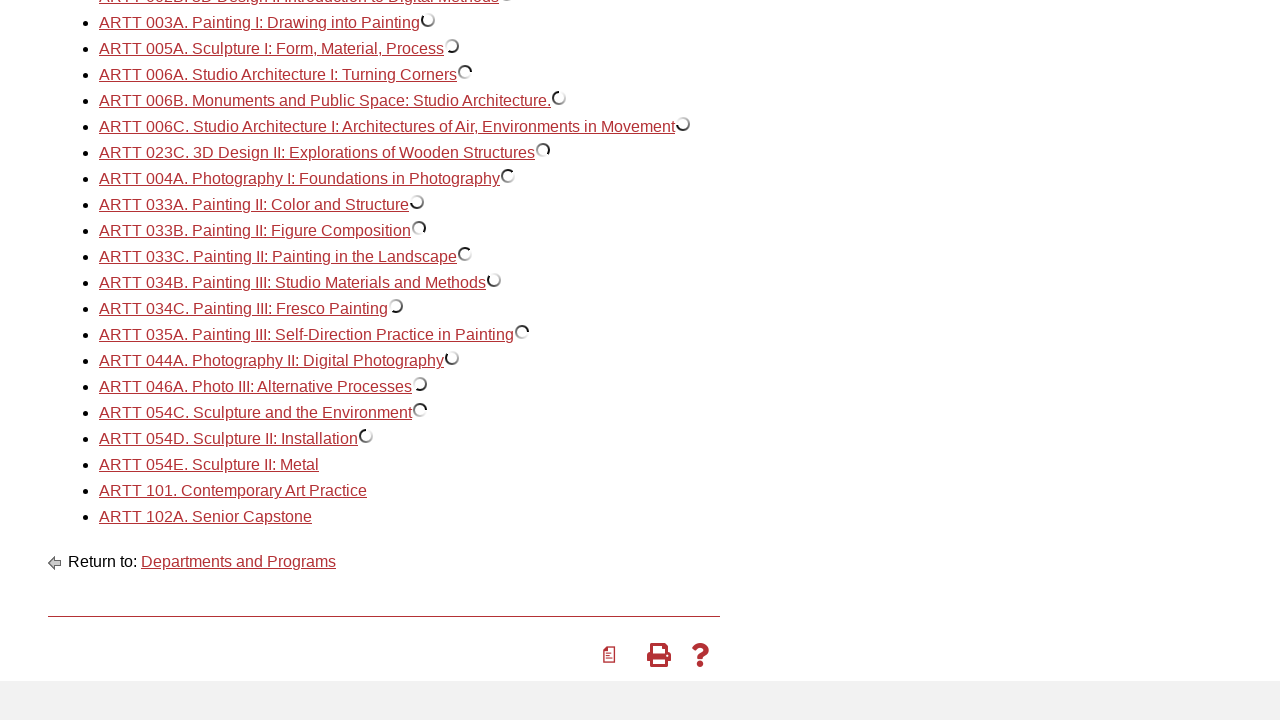

Clicked on a course link to expand course details at (209, 465) on .acalog-course a >> nth=19
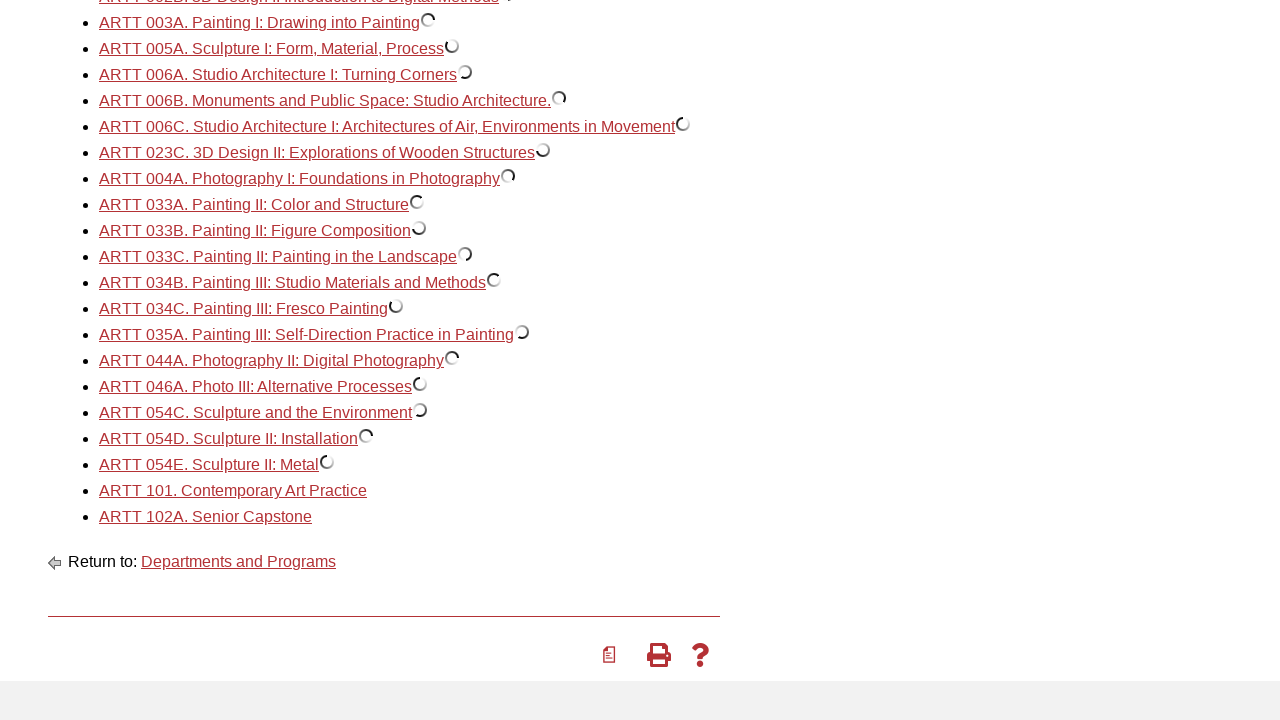

Clicked on a course link to expand course details at (233, 491) on .acalog-course a >> nth=20
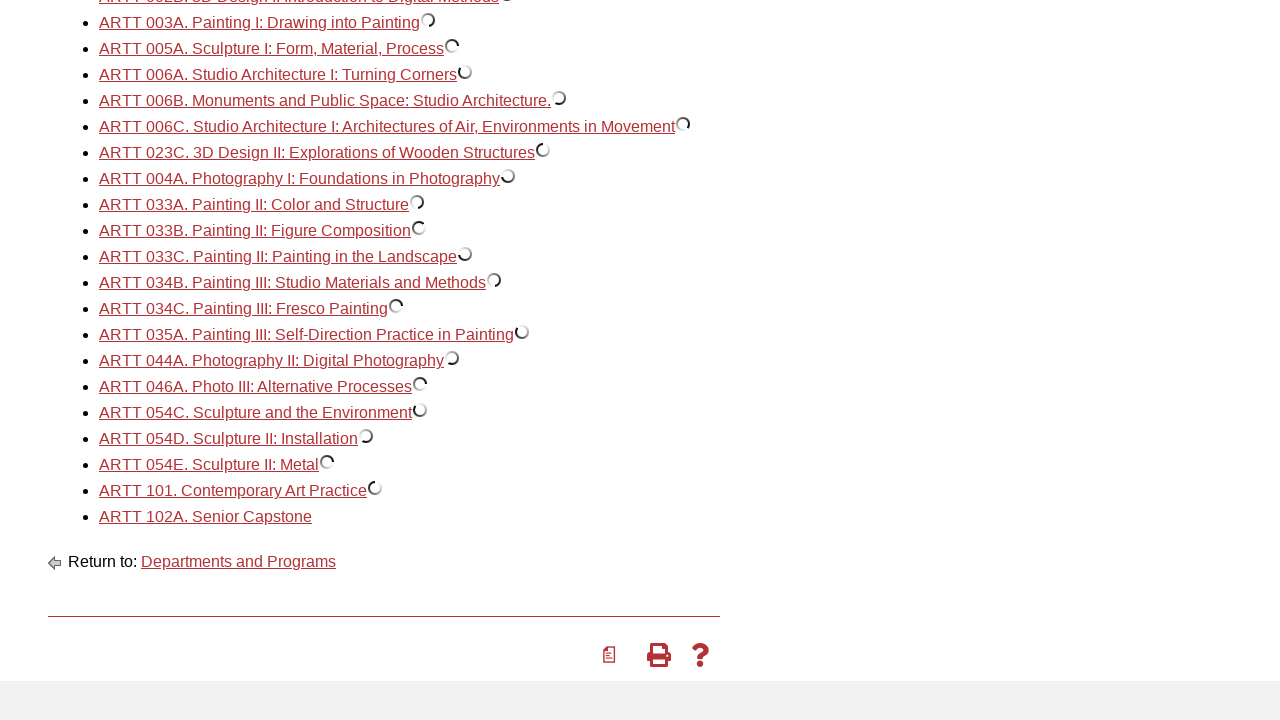

Clicked on a course link to expand course details at (206, 517) on .acalog-course a >> nth=21
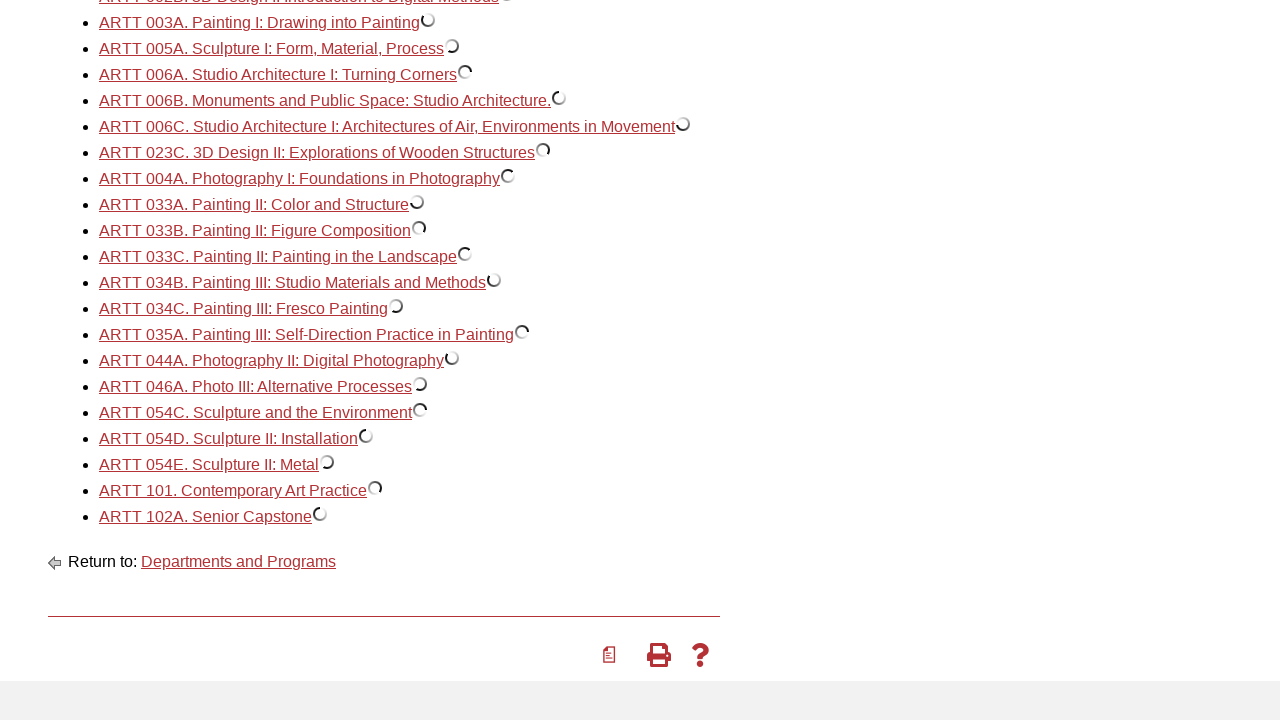

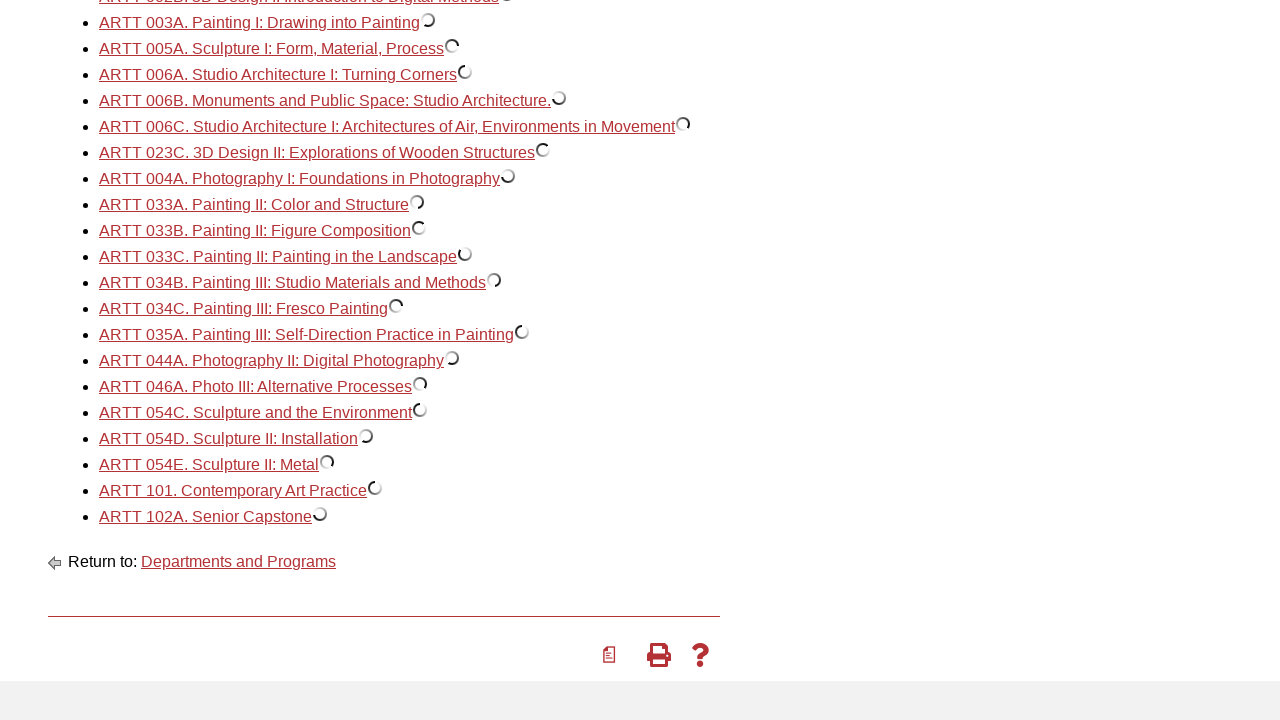